Tests navigation by clicking the "Get started" link and verifying the URL changes to the intro page

Starting URL: https://playwright.dev/

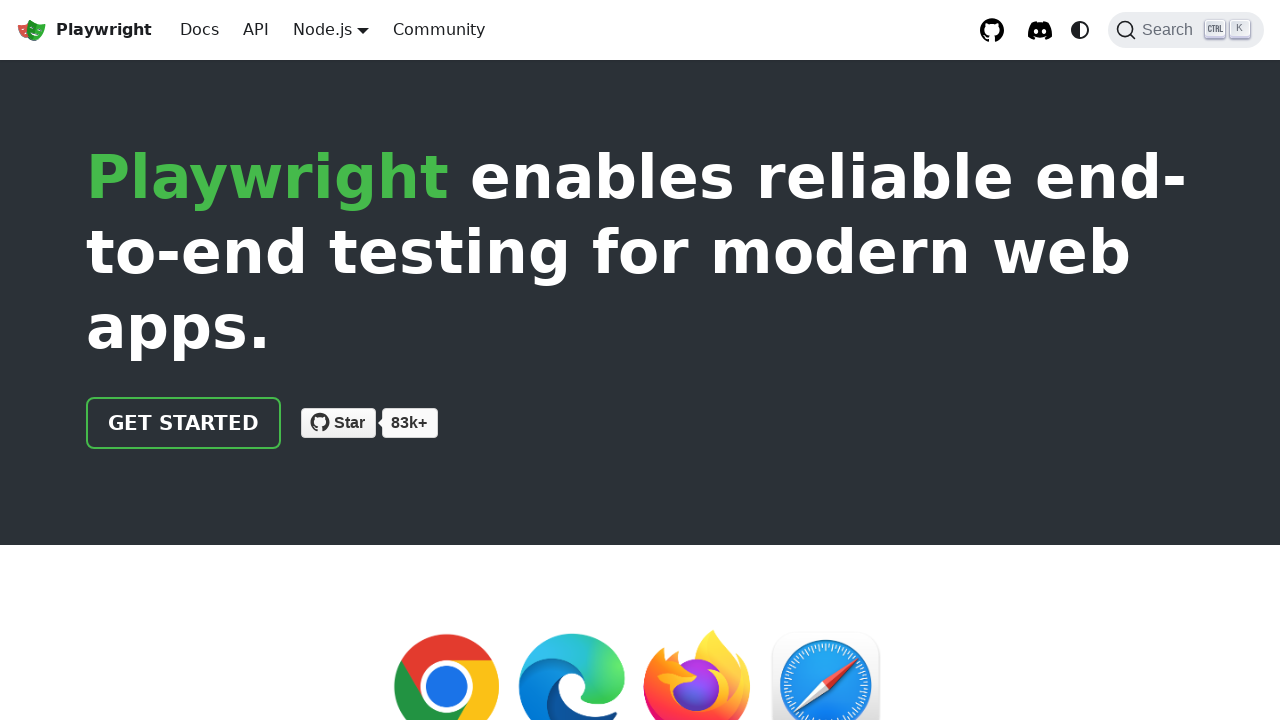

Clicked the 'Get started' link at (184, 423) on internal:role=link[name="Get started"i]
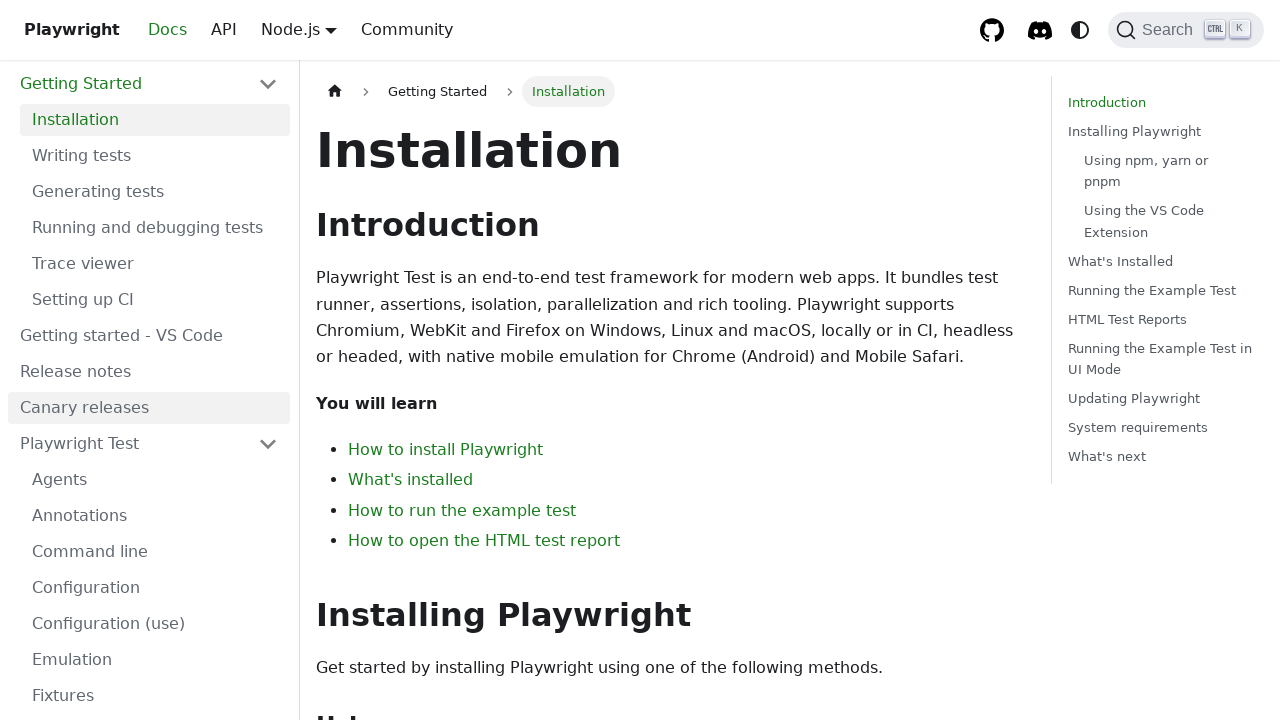

Navigated to intro page - URL contains '/intro'
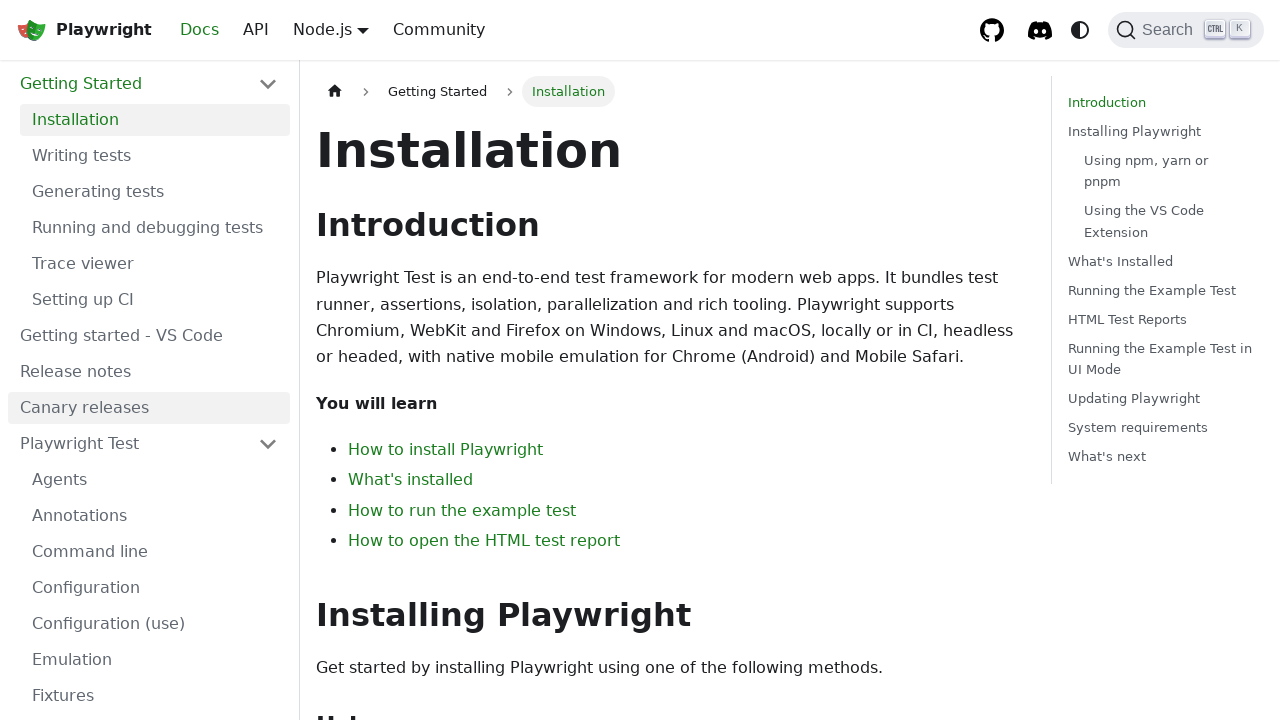

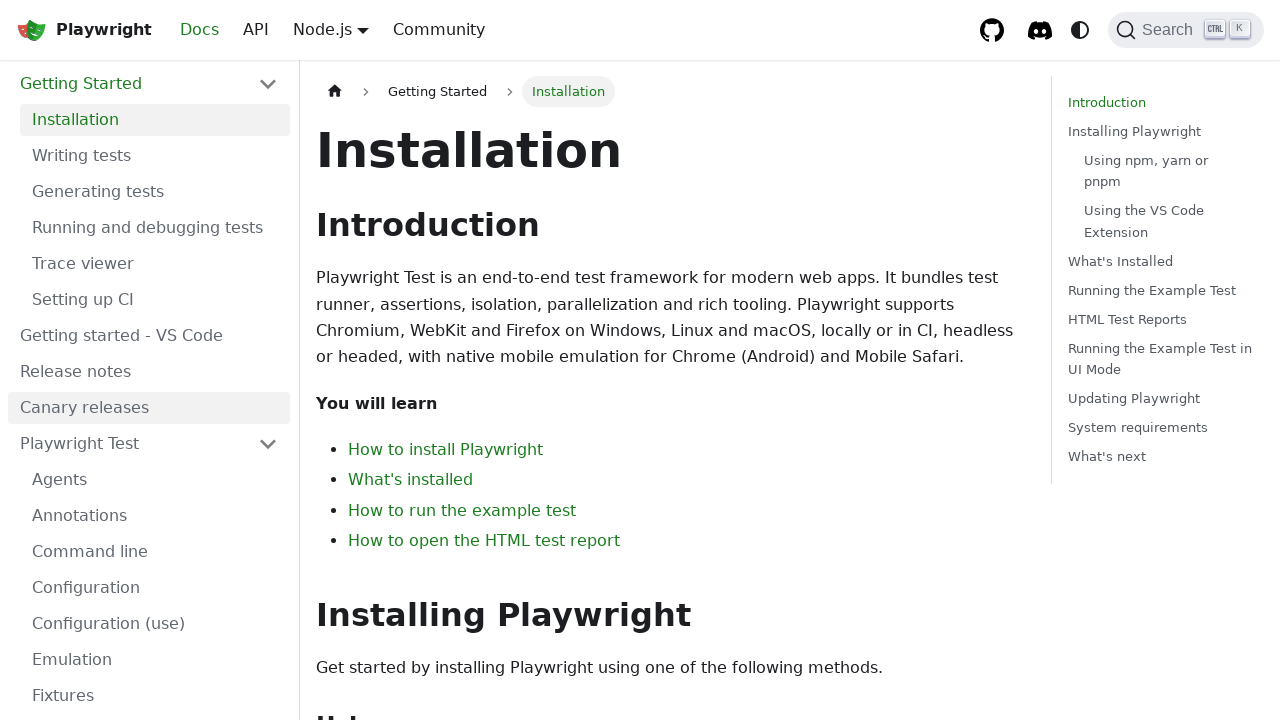